Clicks on radio button 2 using XPath with value attribute

Starting URL: https://rahulshettyacademy.com/AutomationPractice/

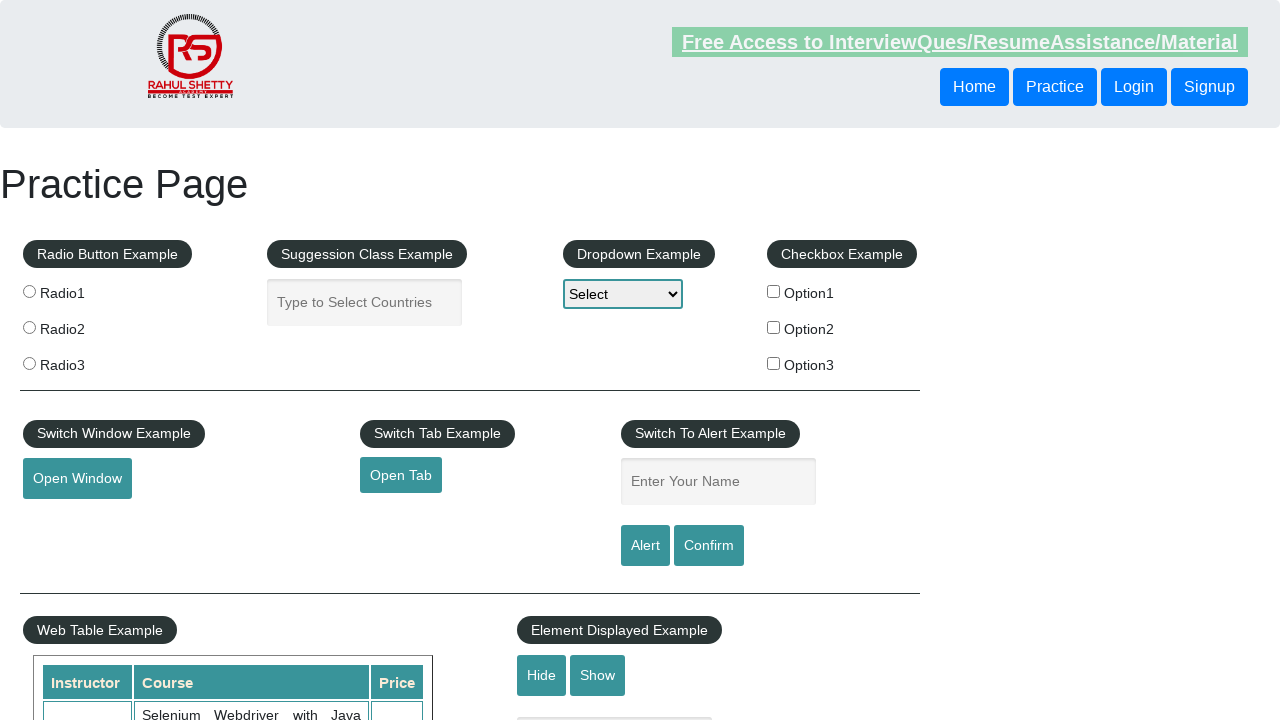

Clicked on radio button 2 using XPath with value attribute at (29, 327) on xpath=//input[@value='radio2']
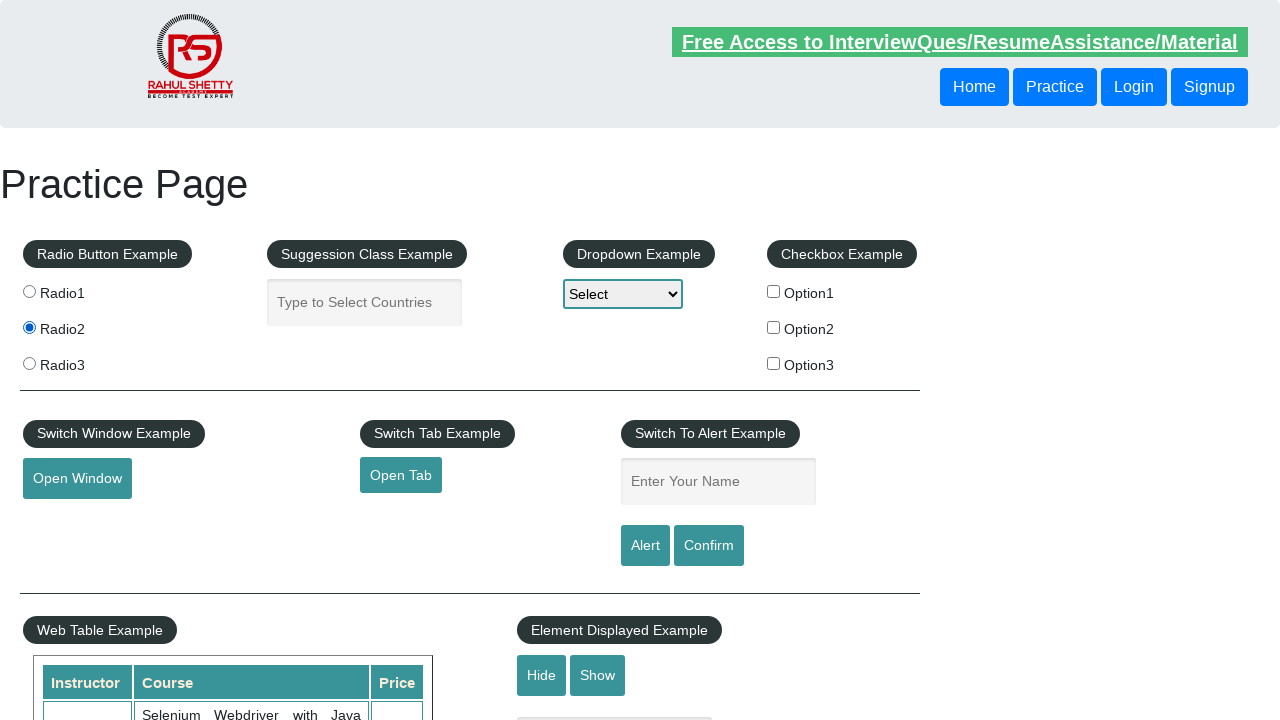

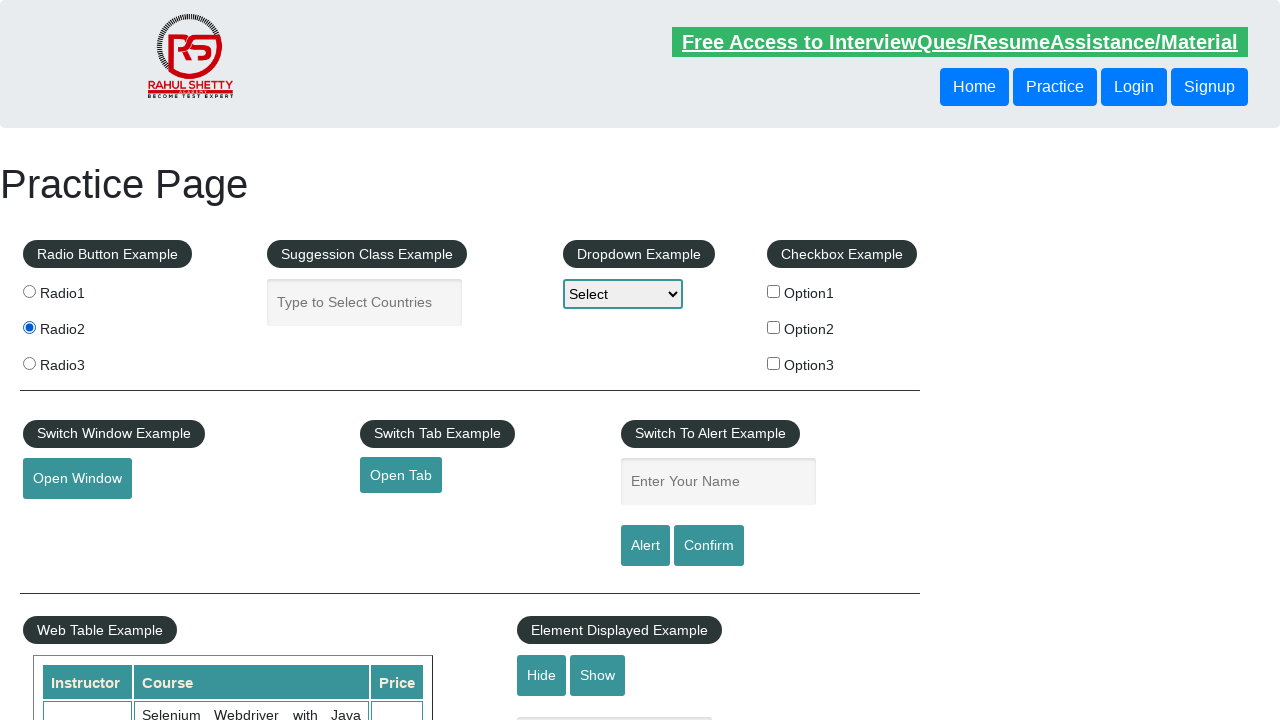